Tests checkbox interactions on a demo form by validating checkbox states (selected, displayed, enabled) and performing click operations based on these conditions.

Starting URL: https://demoqa.com/automation-practice-form

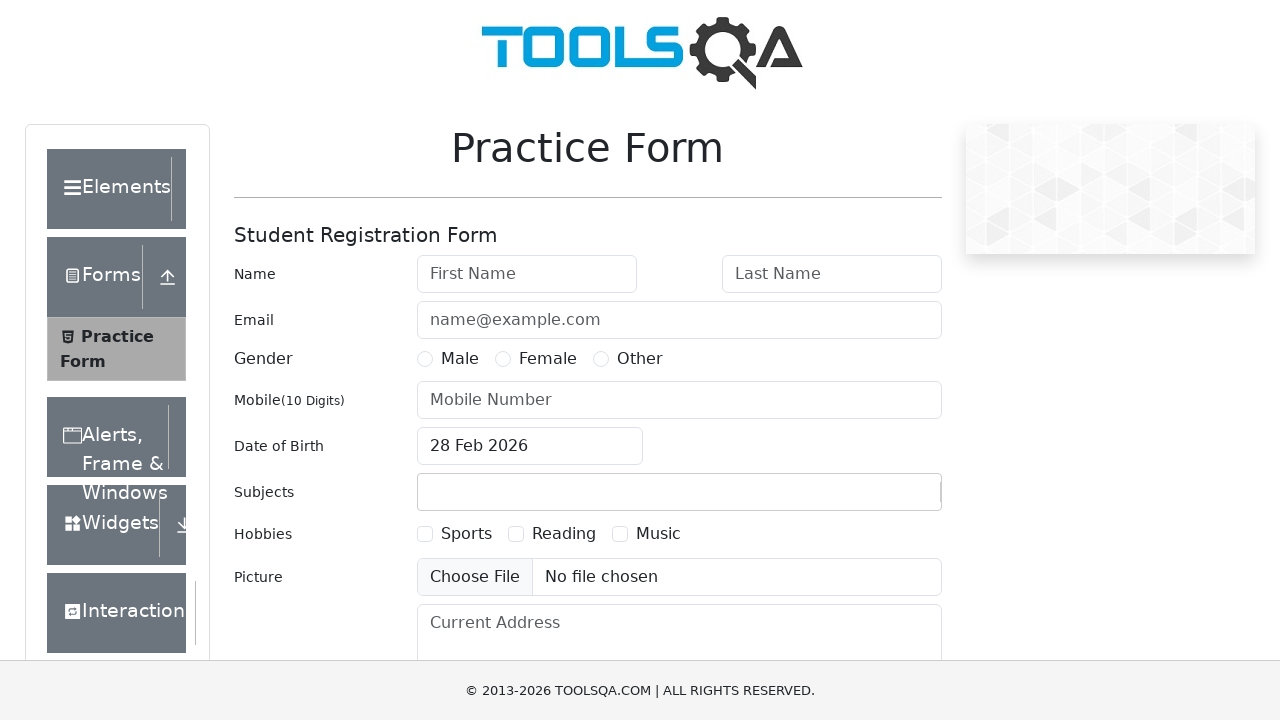

Located first checkbox label element
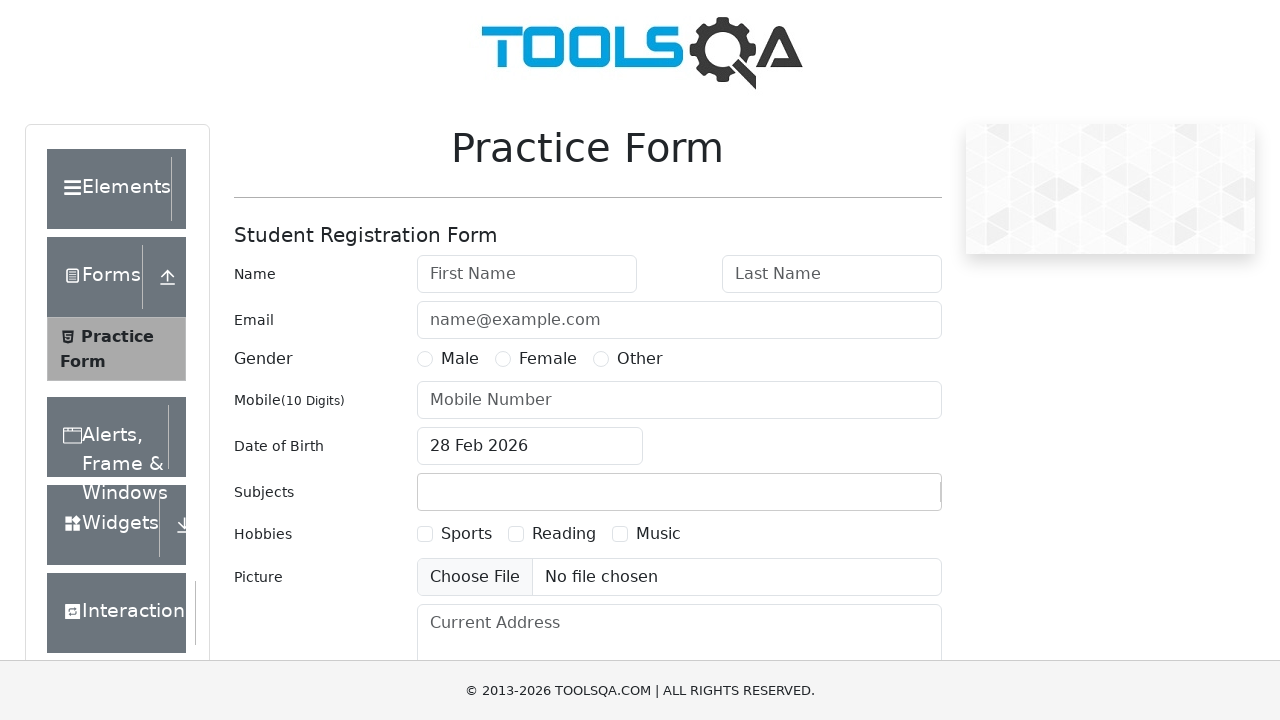

Located first checkbox input element
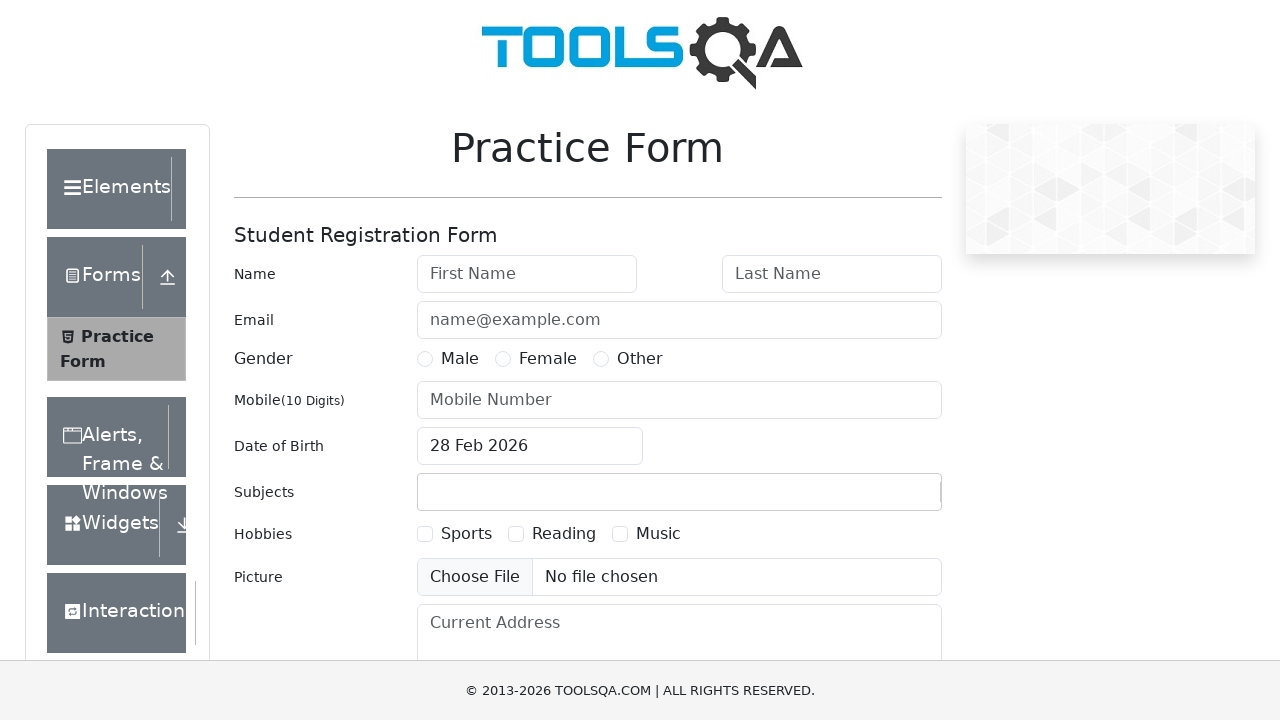

Validated that first checkbox is not selected
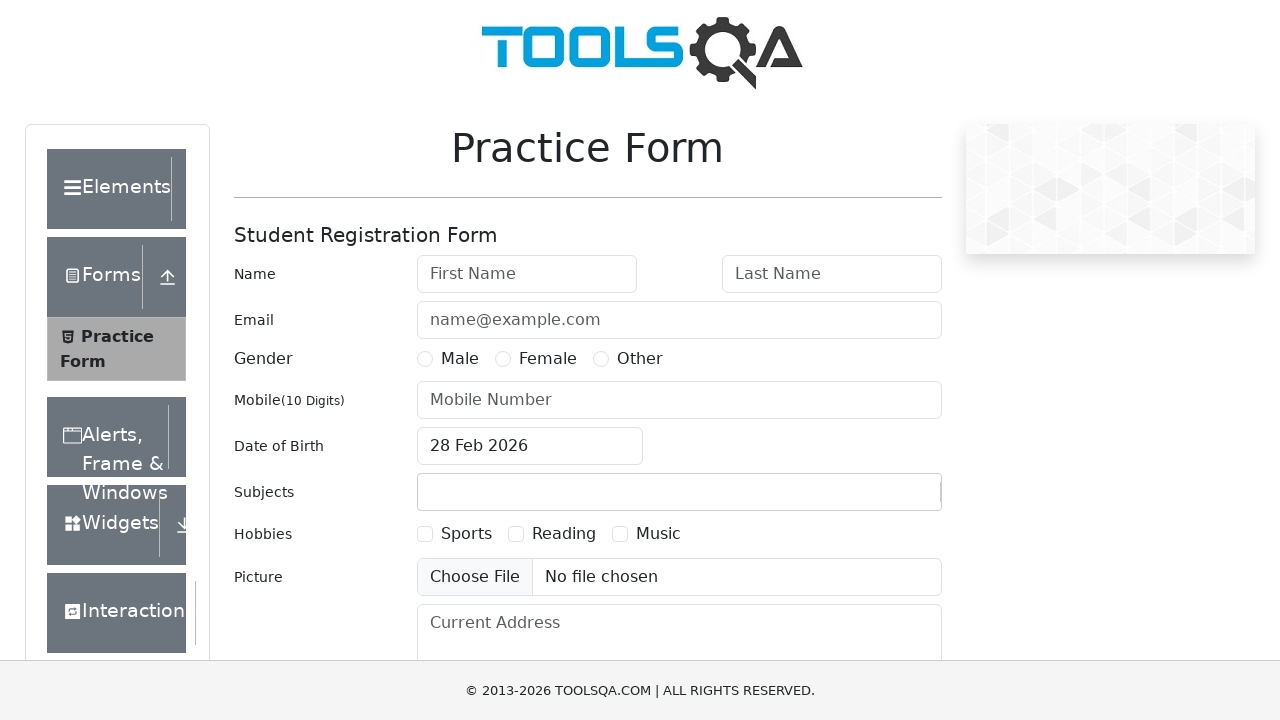

Clicked first checkbox label to select it at (466, 534) on label[for='hobbies-checkbox-1']
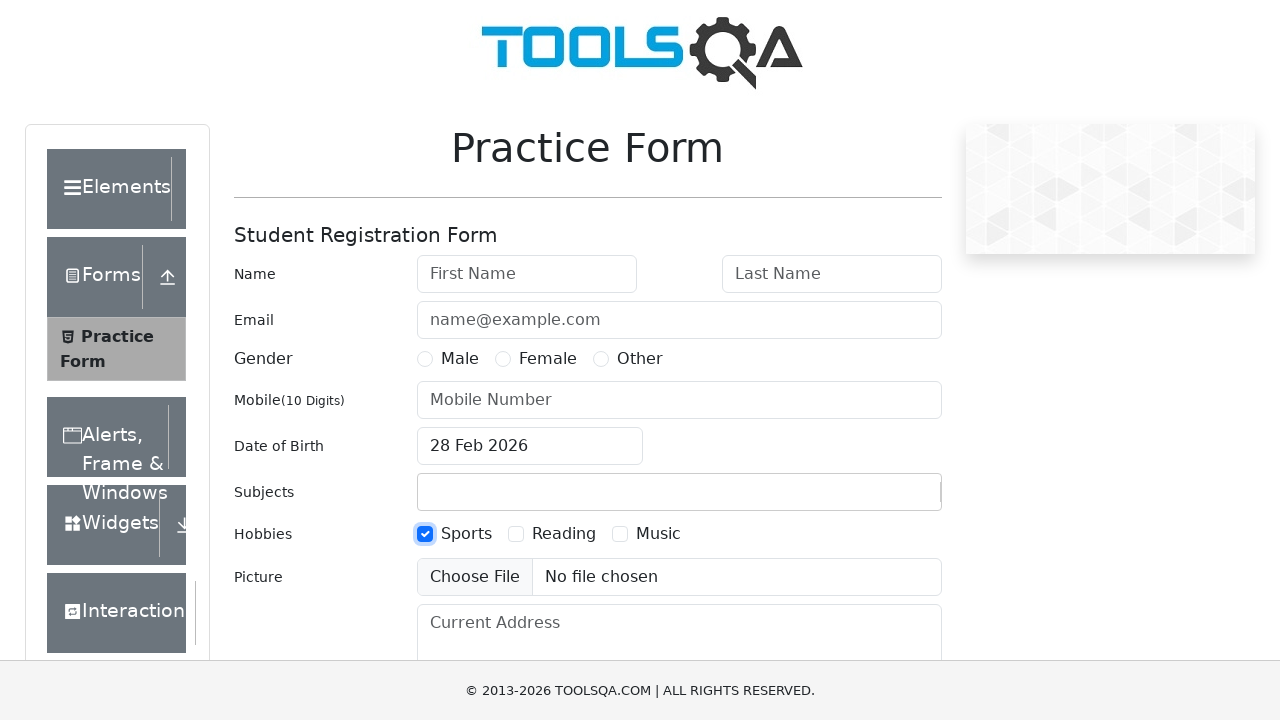

Validated that first checkbox label is visible
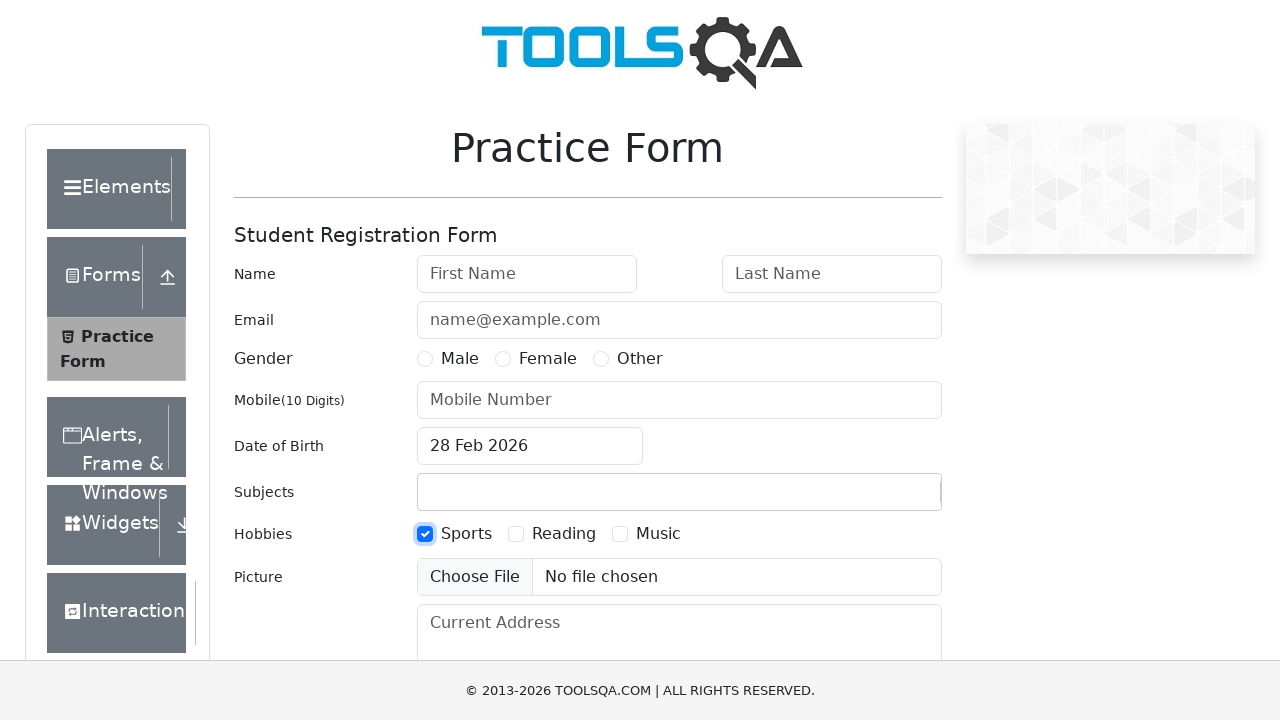

Clicked first checkbox label (visible check) at (466, 534) on label[for='hobbies-checkbox-1']
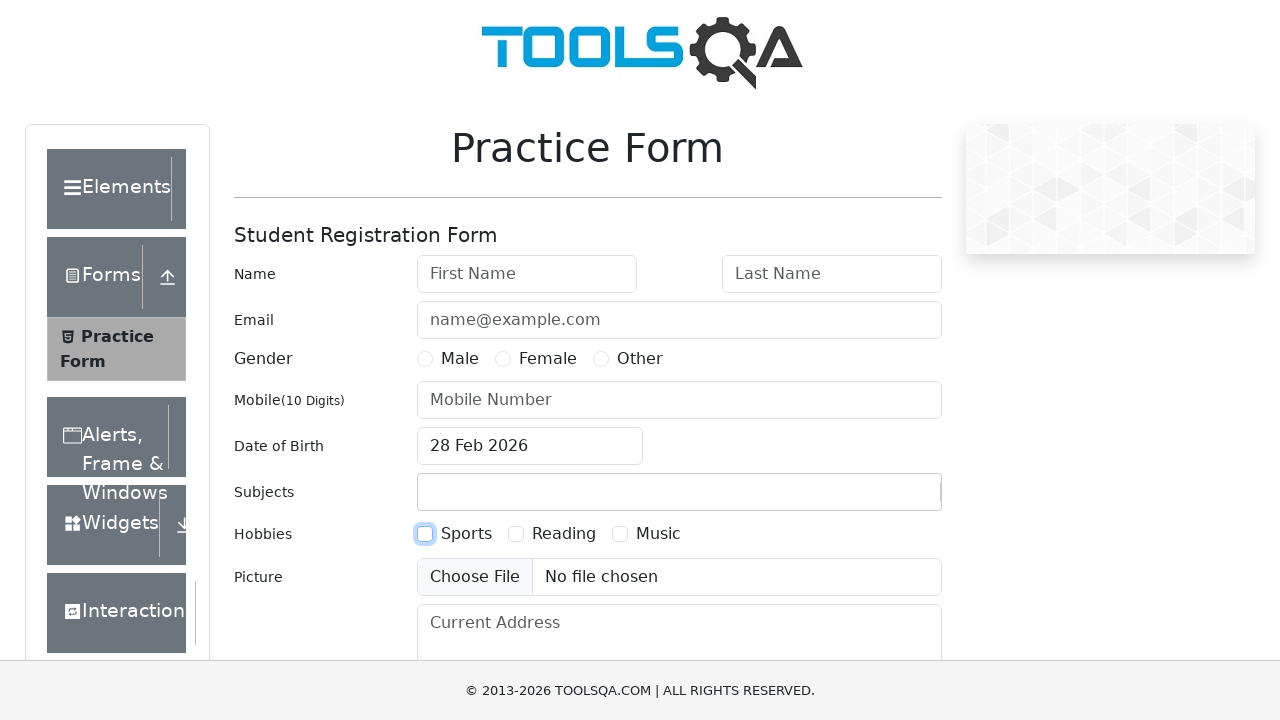

Validated that first checkbox is enabled
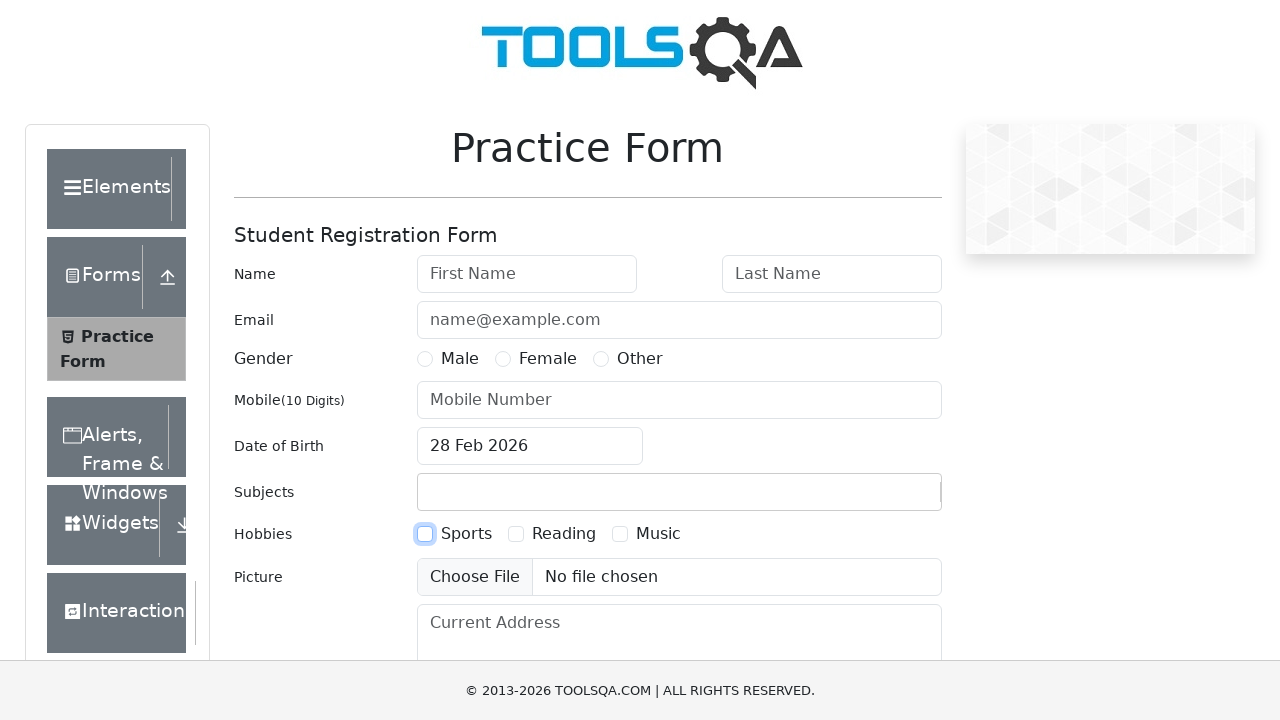

Clicked first checkbox label (enabled check) at (466, 534) on label[for='hobbies-checkbox-1']
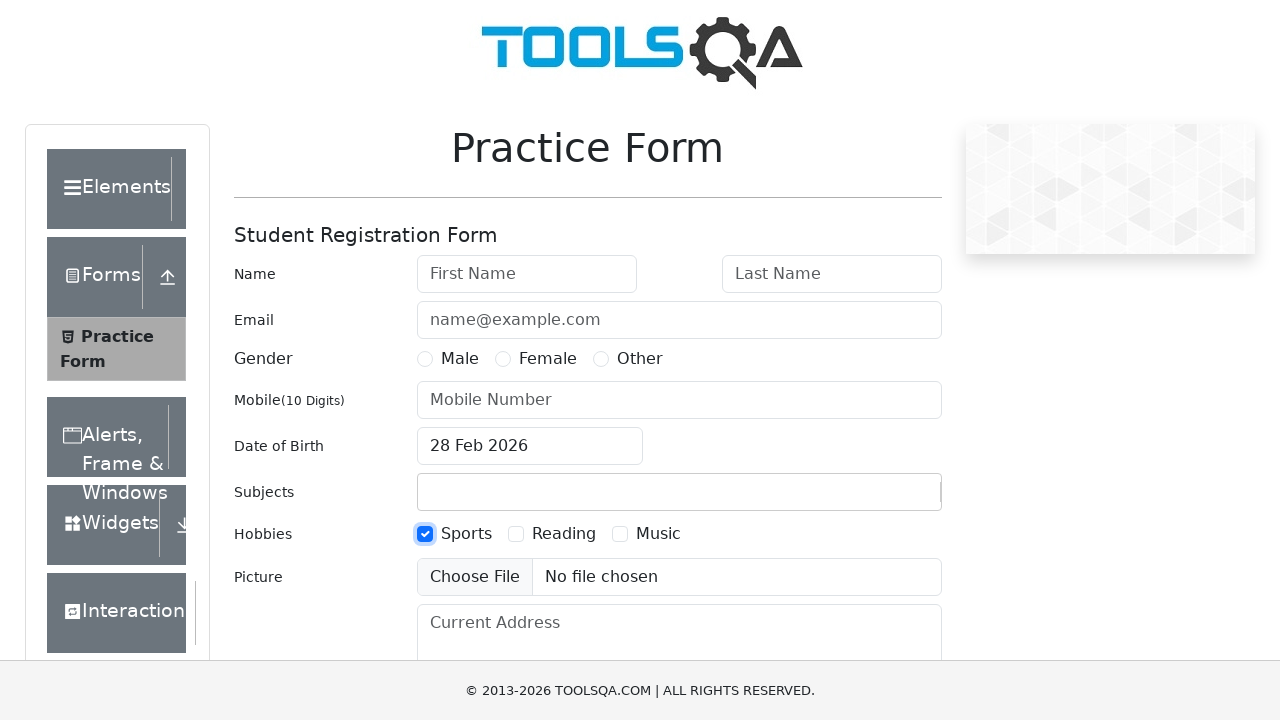

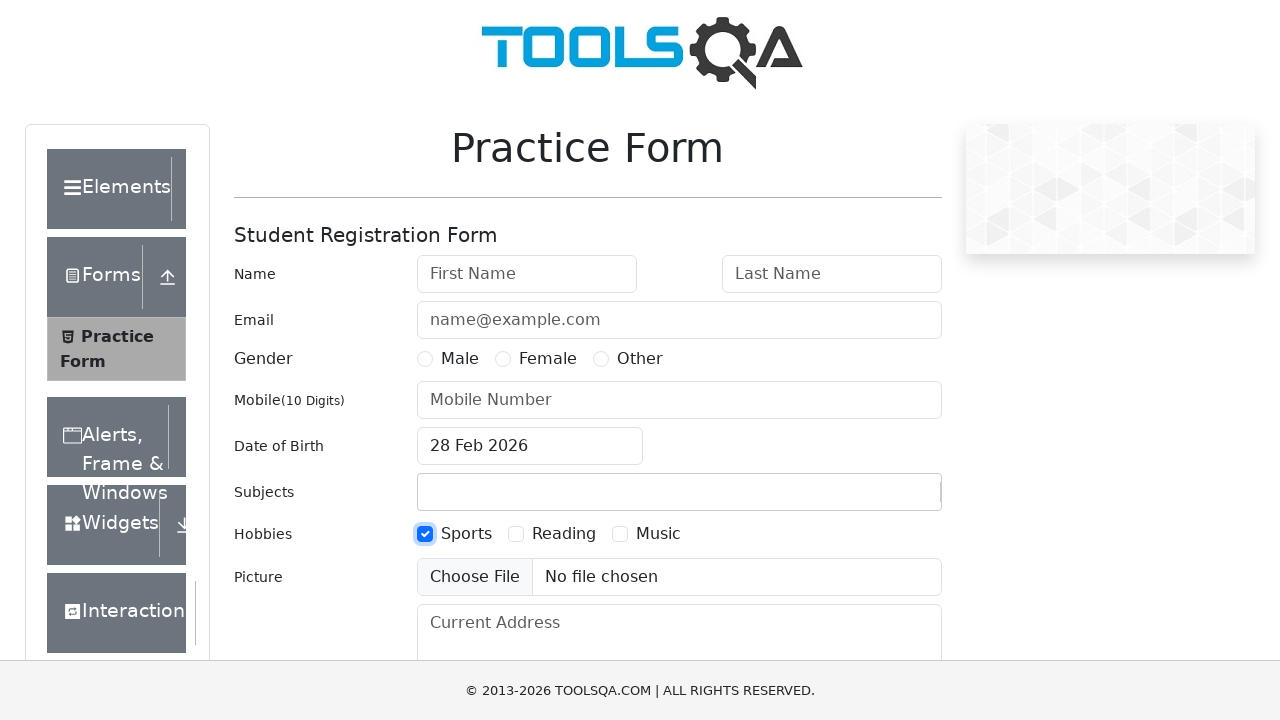